Tests dynamic loading Example 1 where an element is hidden on the page, clicks the Start button, and verifies that "Hello World!" text appears after loading completes.

Starting URL: https://the-internet.herokuapp.com/dynamic_loading

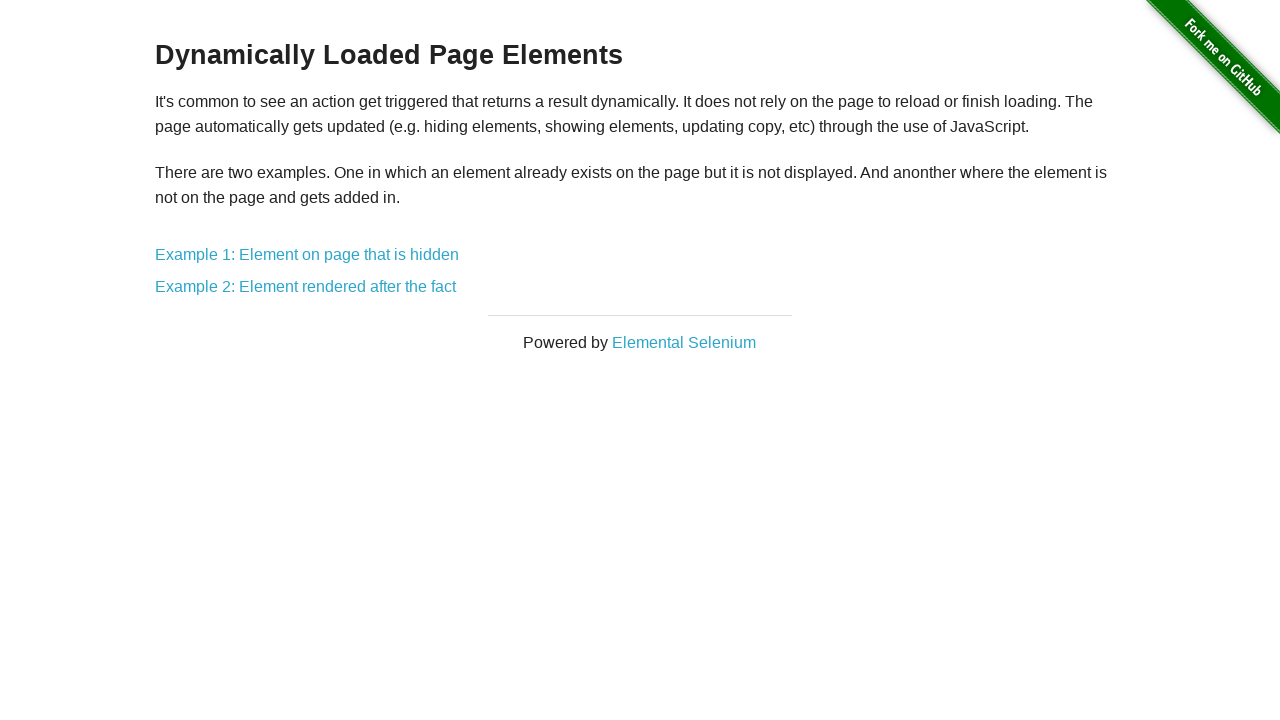

Navigated to dynamic loading page
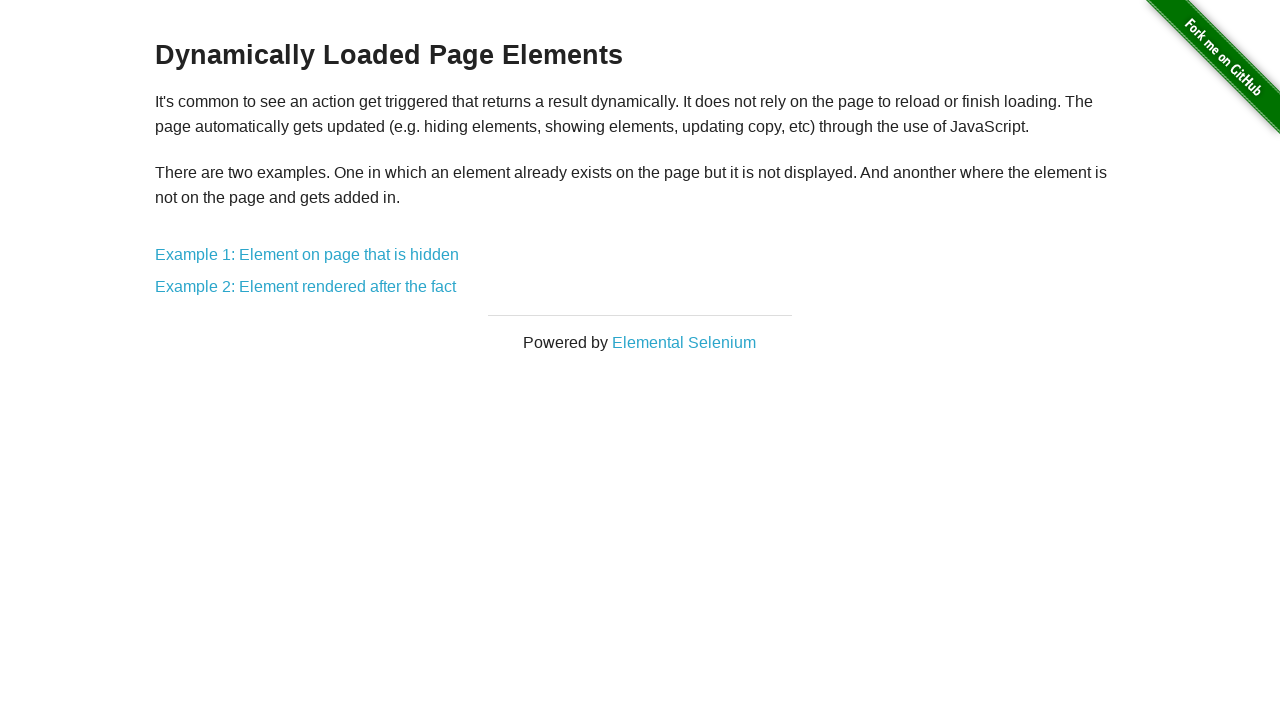

Clicked Example 1 link at (307, 255) on a[href='/dynamic_loading/1']
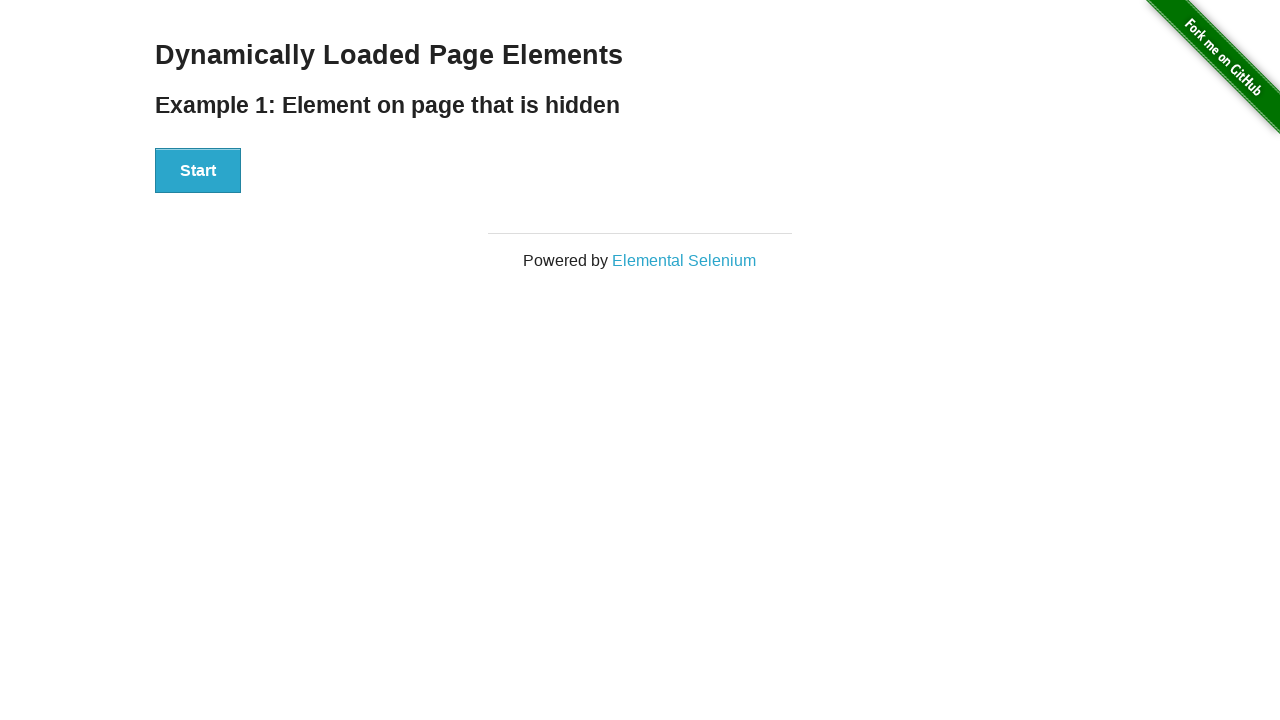

Start button is visible
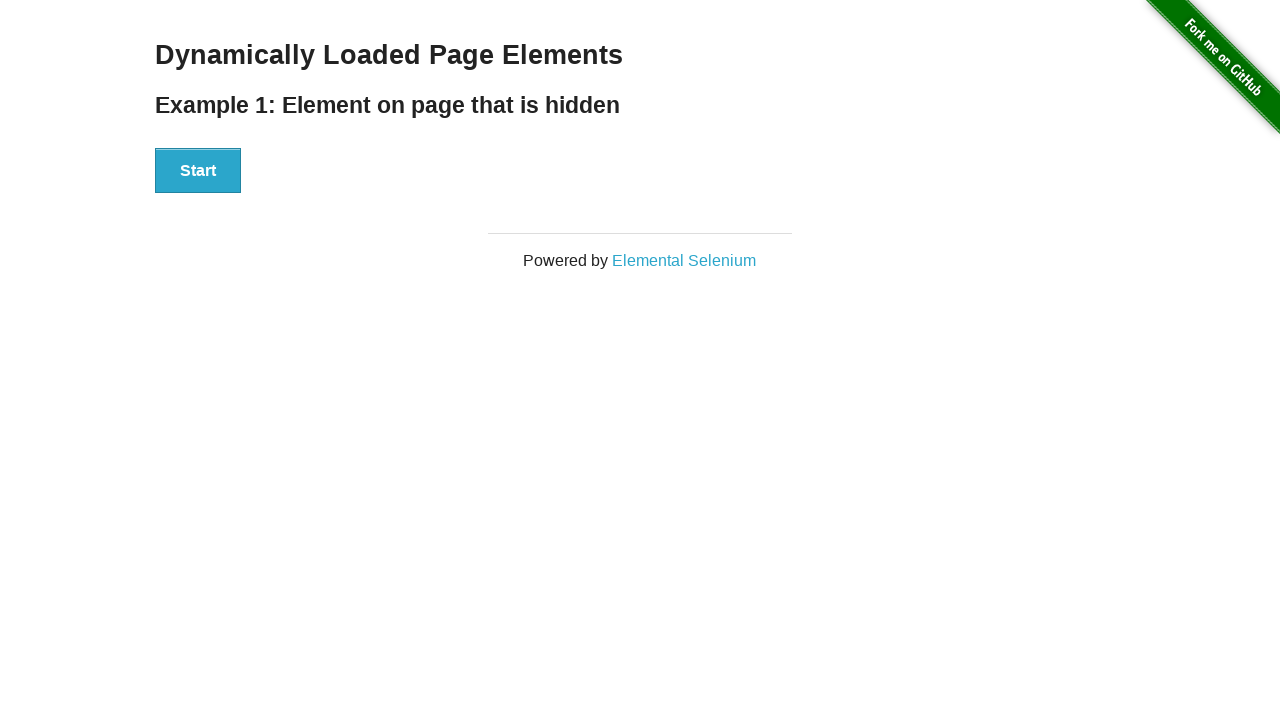

Clicked Start button at (198, 171) on #start button
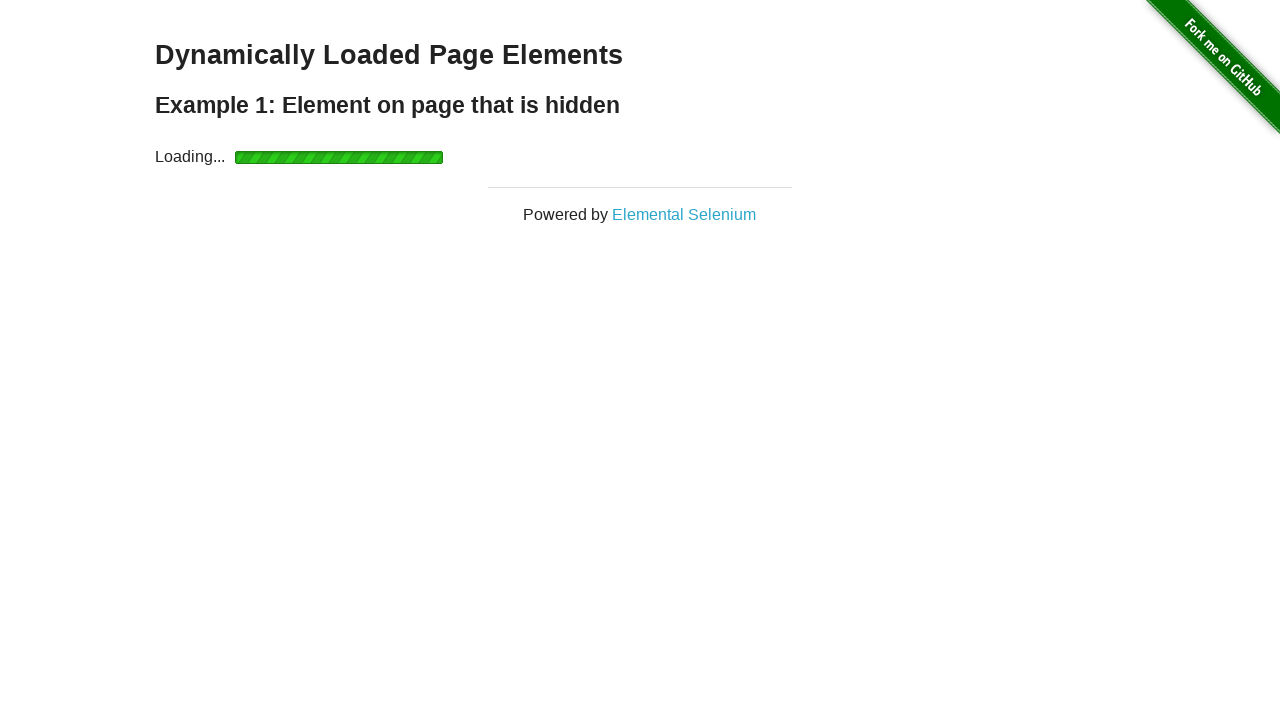

Loading completed and finish element appeared
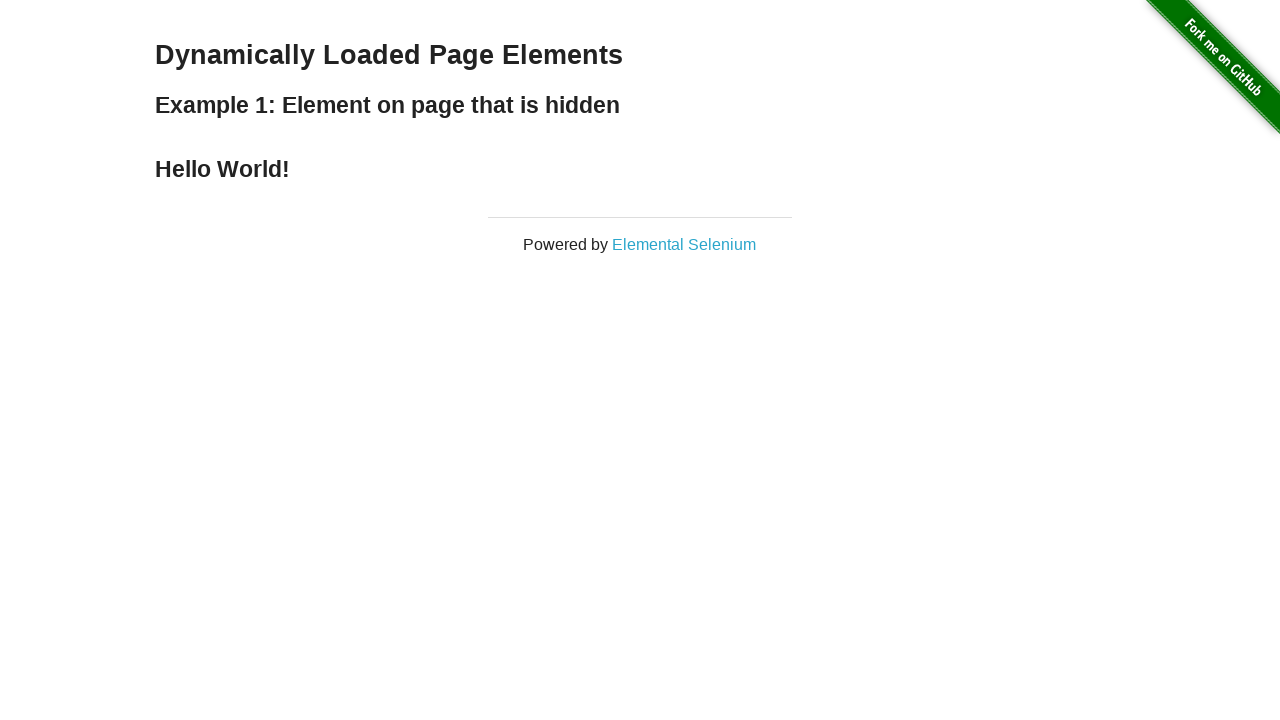

Retrieved finish text: 'Hello World!'
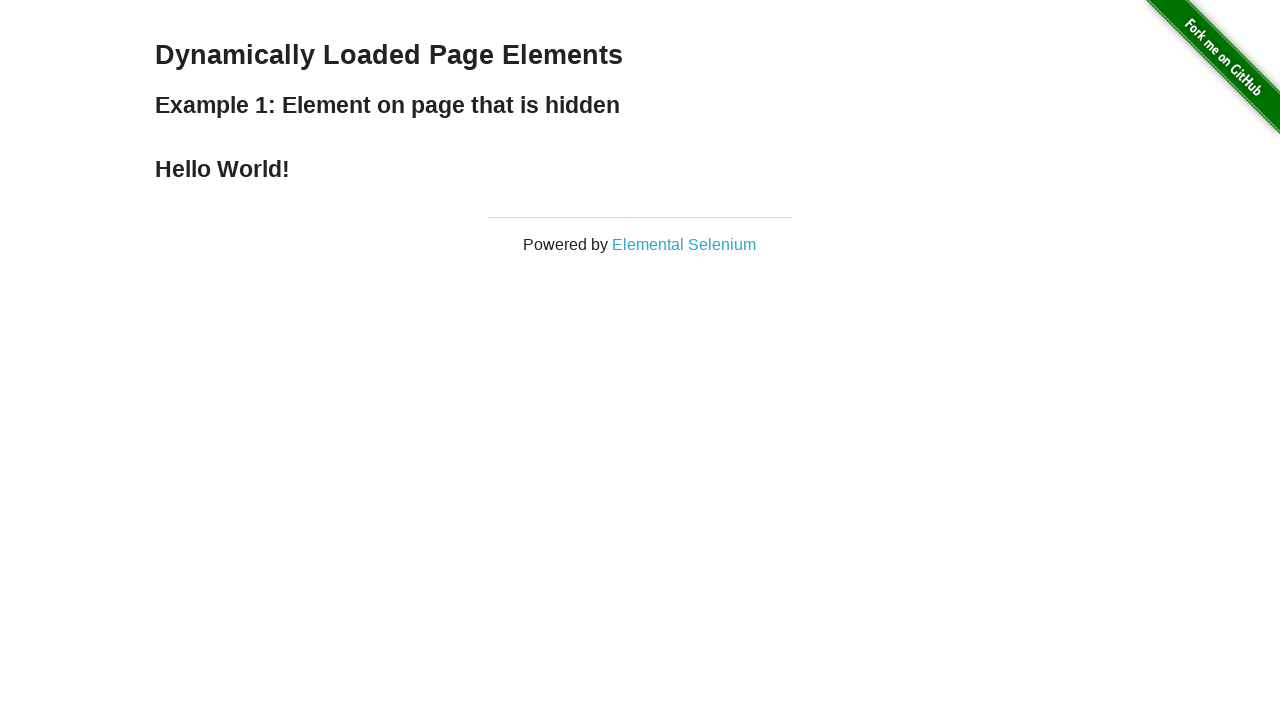

Verified 'Hello World!' text is displayed
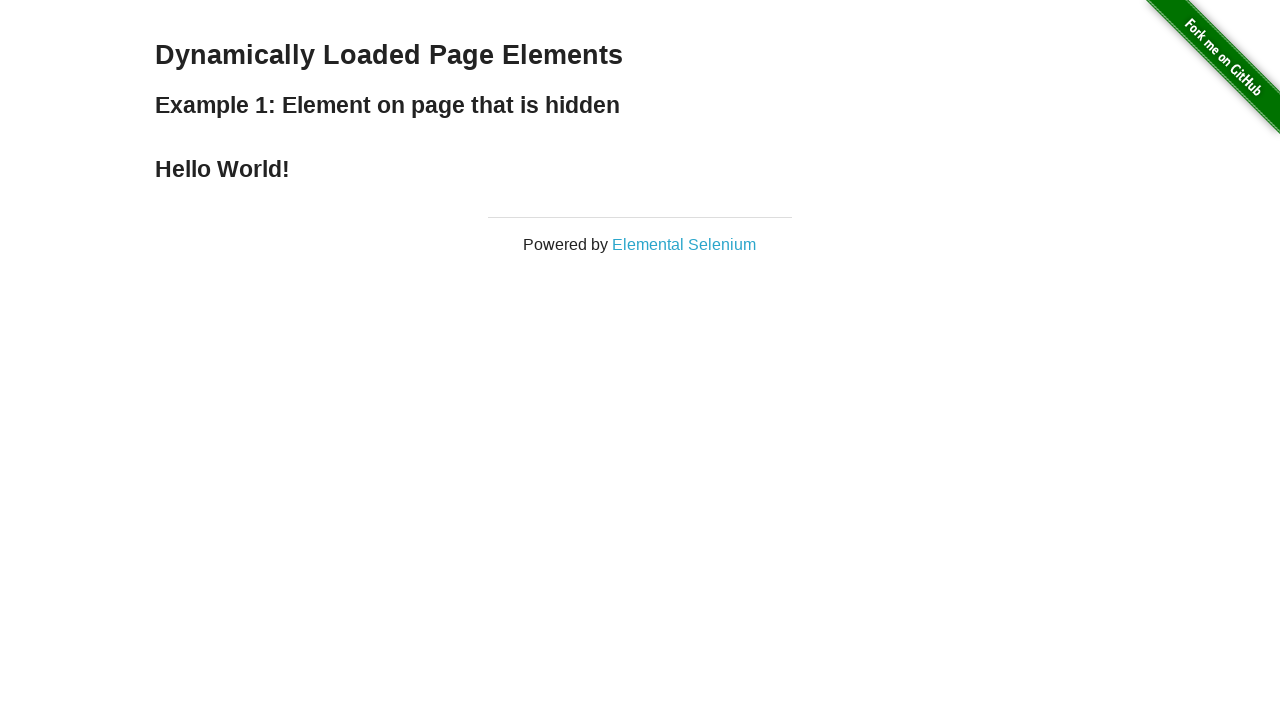

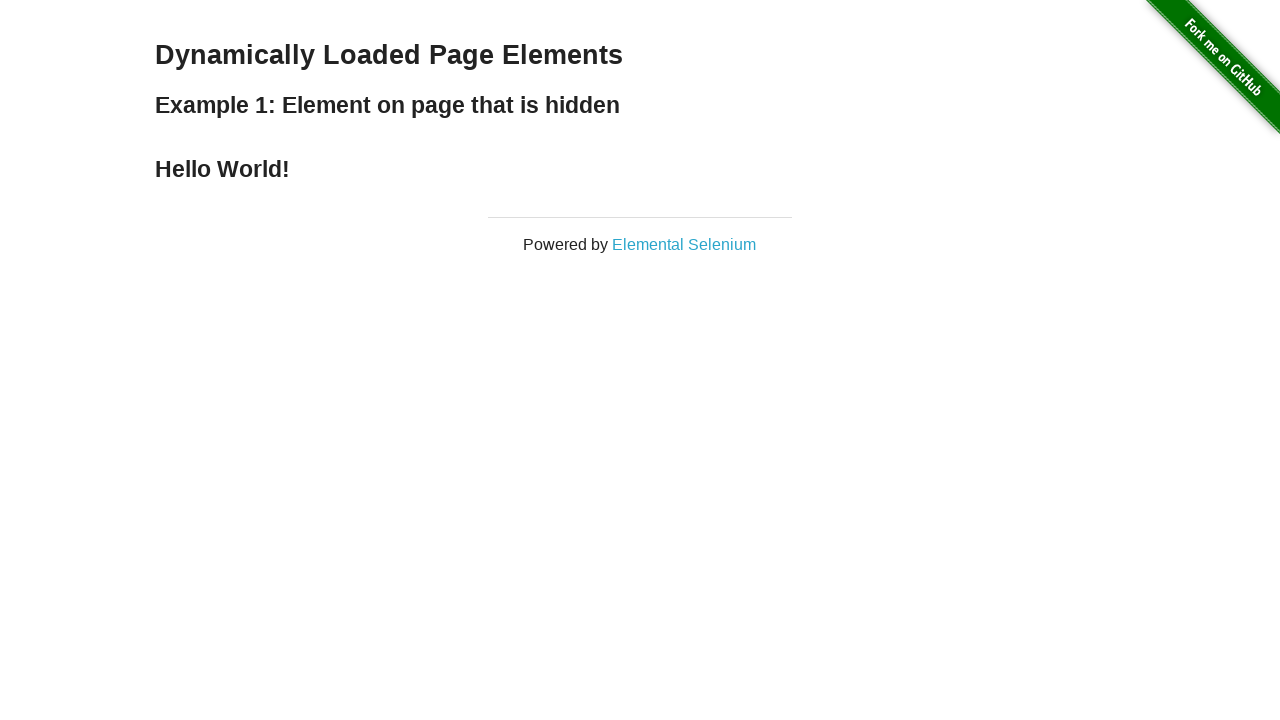